Tests a registration form by filling in name, last name, and email fields, then submitting the form and verifying the success message.

Starting URL: http://suninjuly.github.io/registration1.html

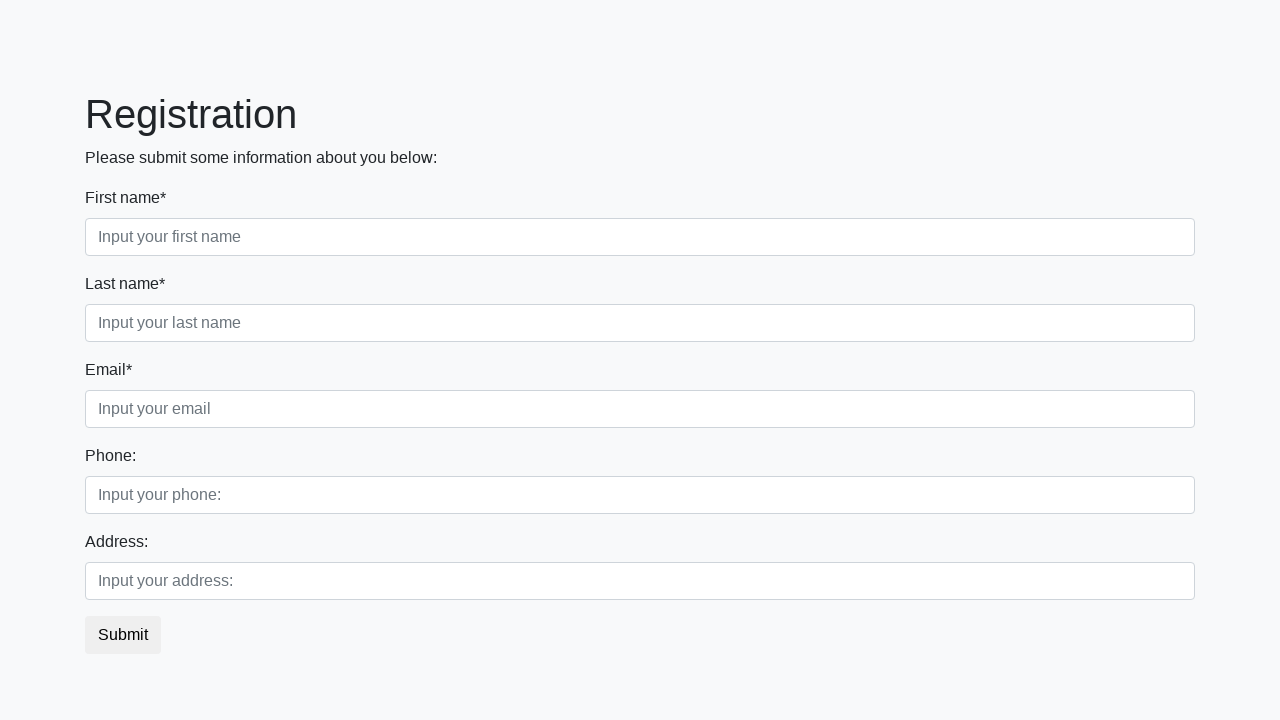

Filled in first name field with 'Ivan' on div.first_block > div.form-group.first_class > input.form-control.first
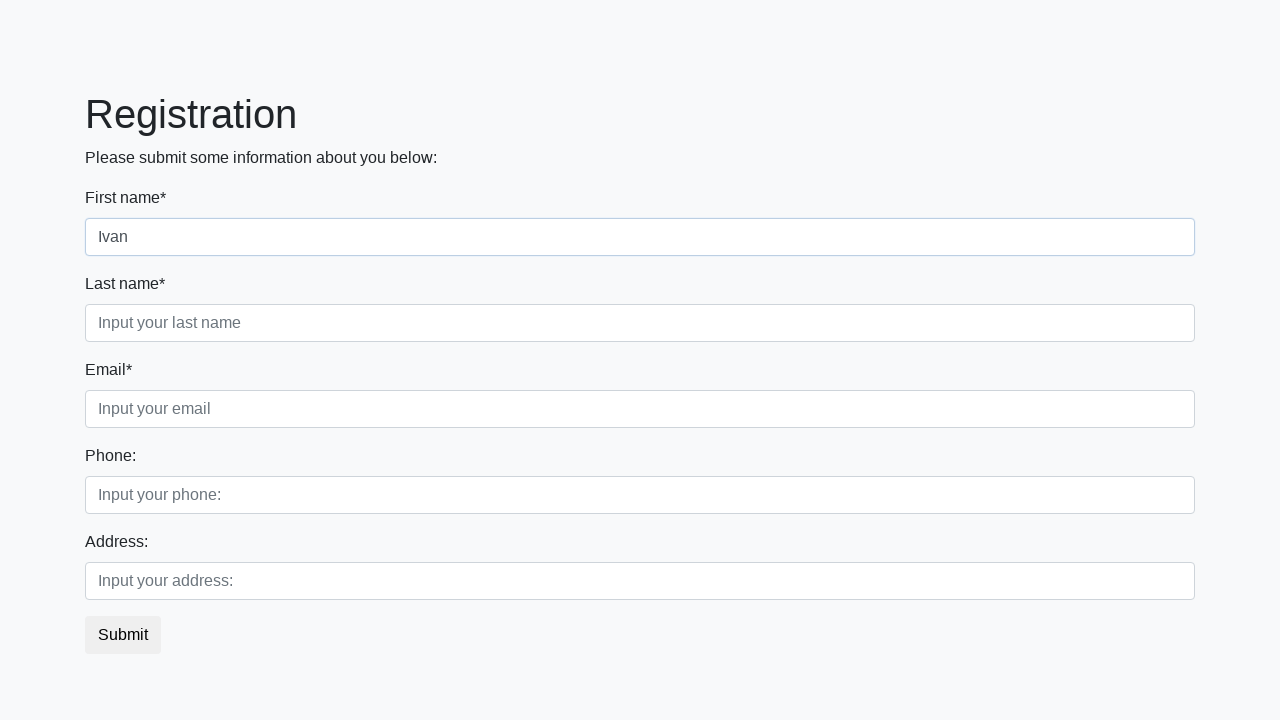

Filled in last name field with 'Petrov' on div.first_block > div.form-group.second_class > input.form-control.second
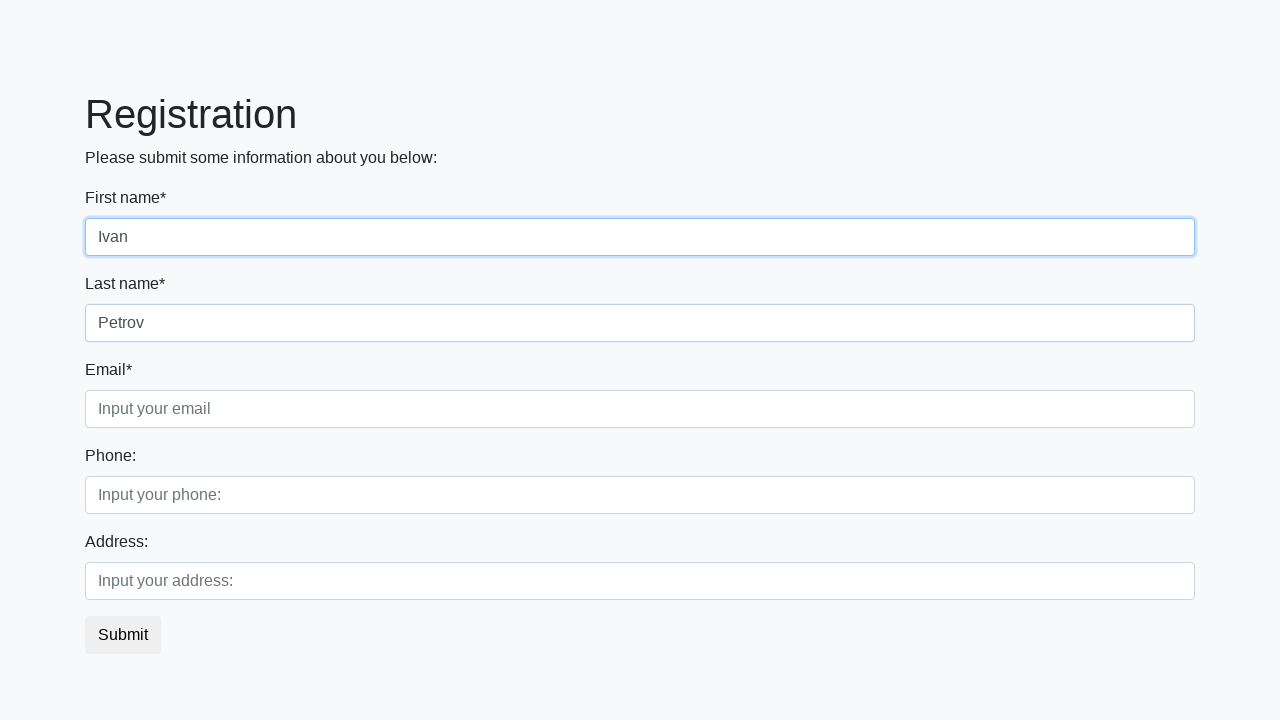

Filled in email field with 'email@pochta.ru' on input.form-control.third
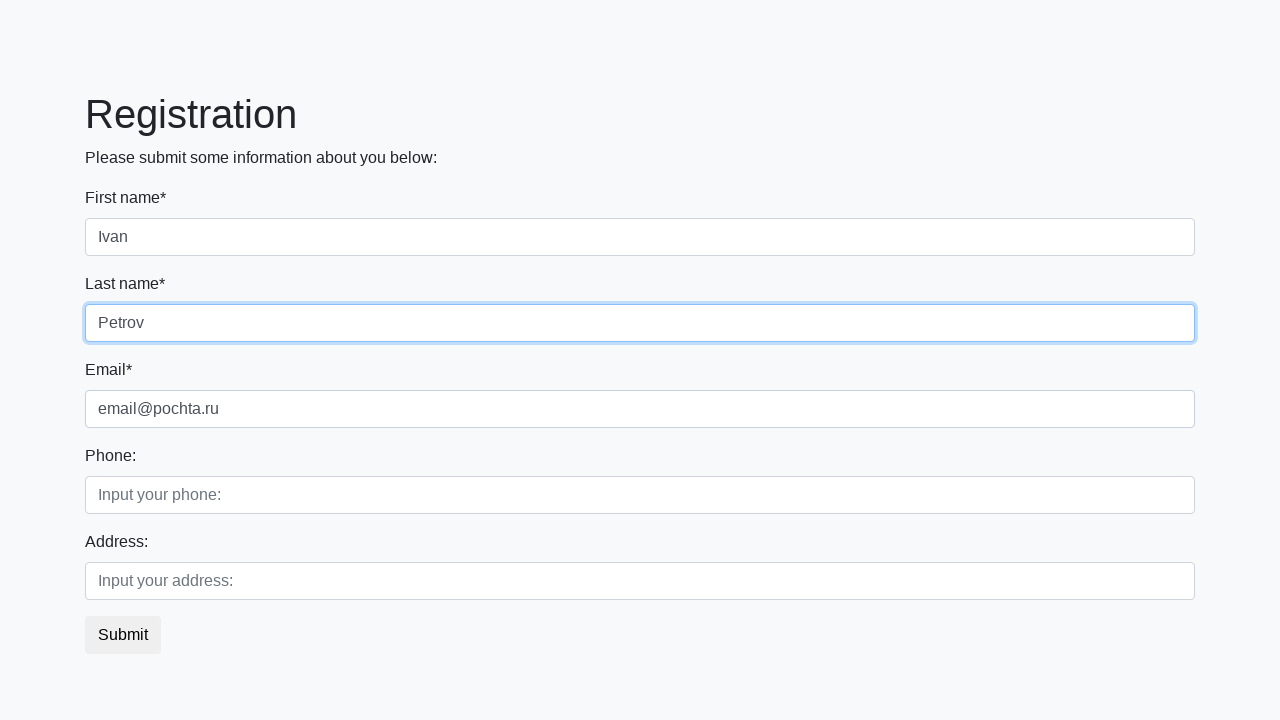

Clicked the submit button to submit the registration form at (123, 635) on button.btn
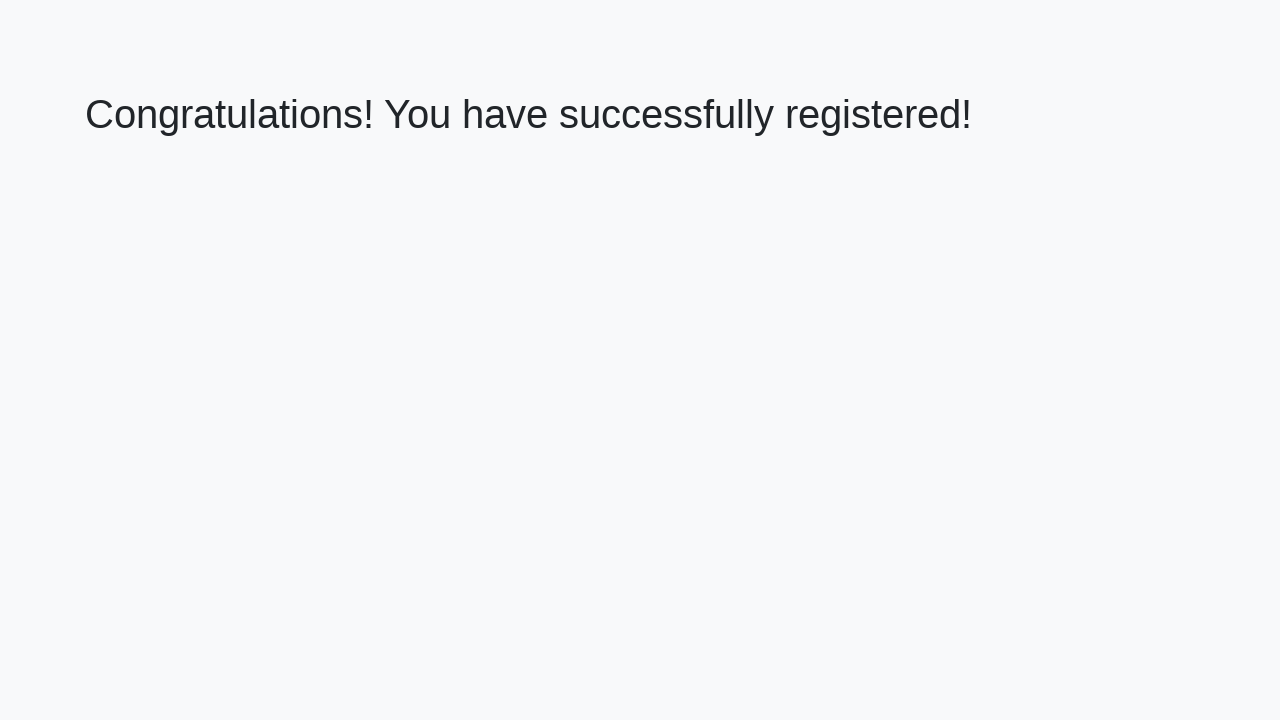

Success message heading loaded, confirming form submission was successful
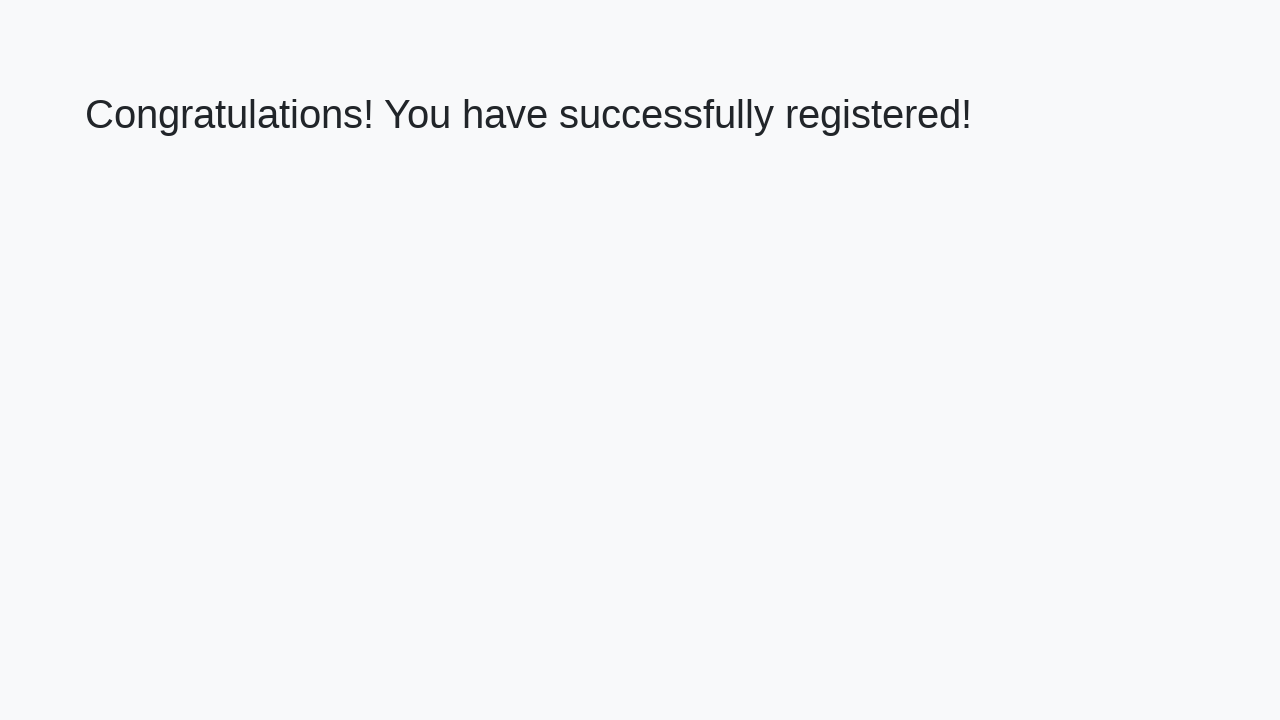

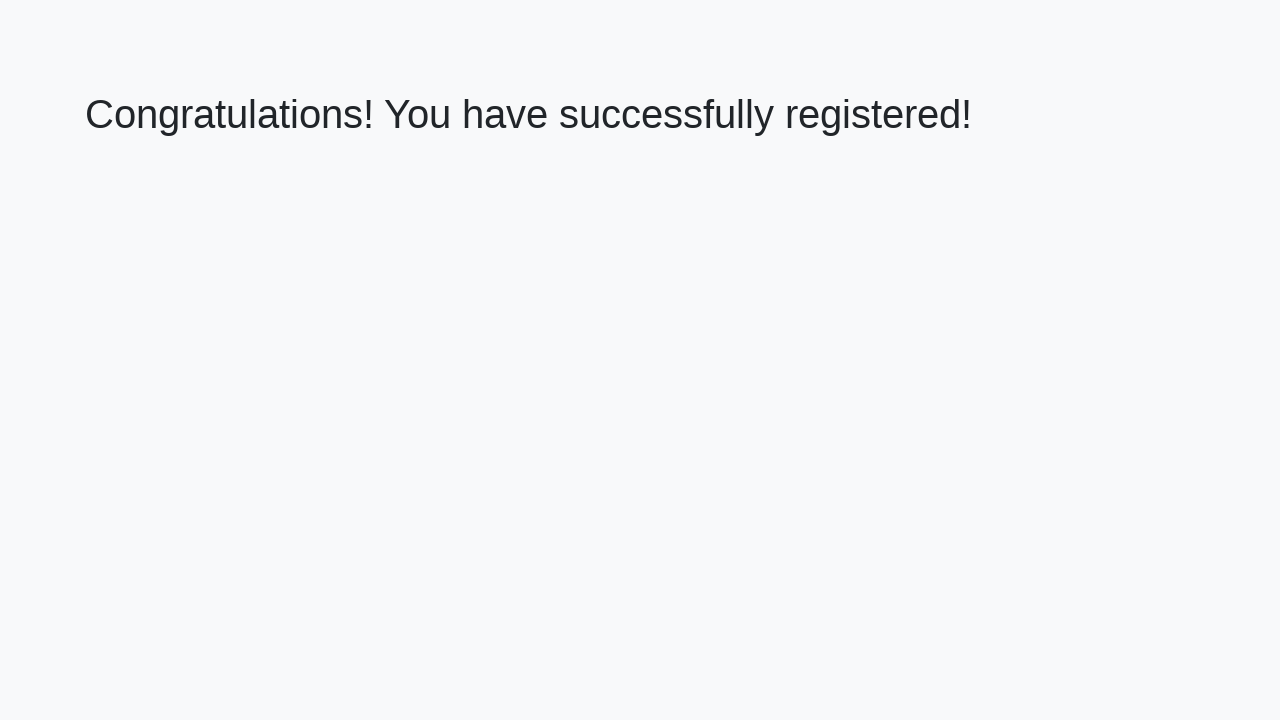